Fills text fields in a registration form including first name, last name, address, email, and phone number

Starting URL: http://demo.automationtesting.in/Register.html

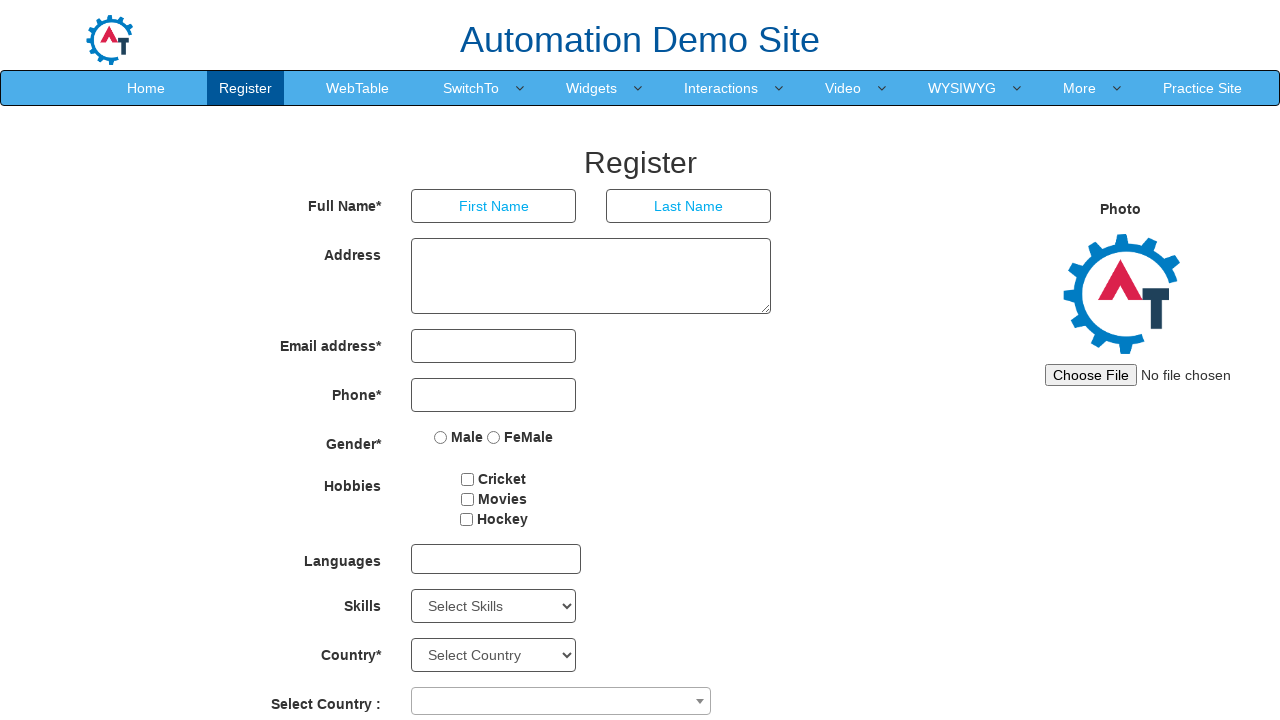

Filled first name field with 'Steve' on input[ng-model='FirstName']
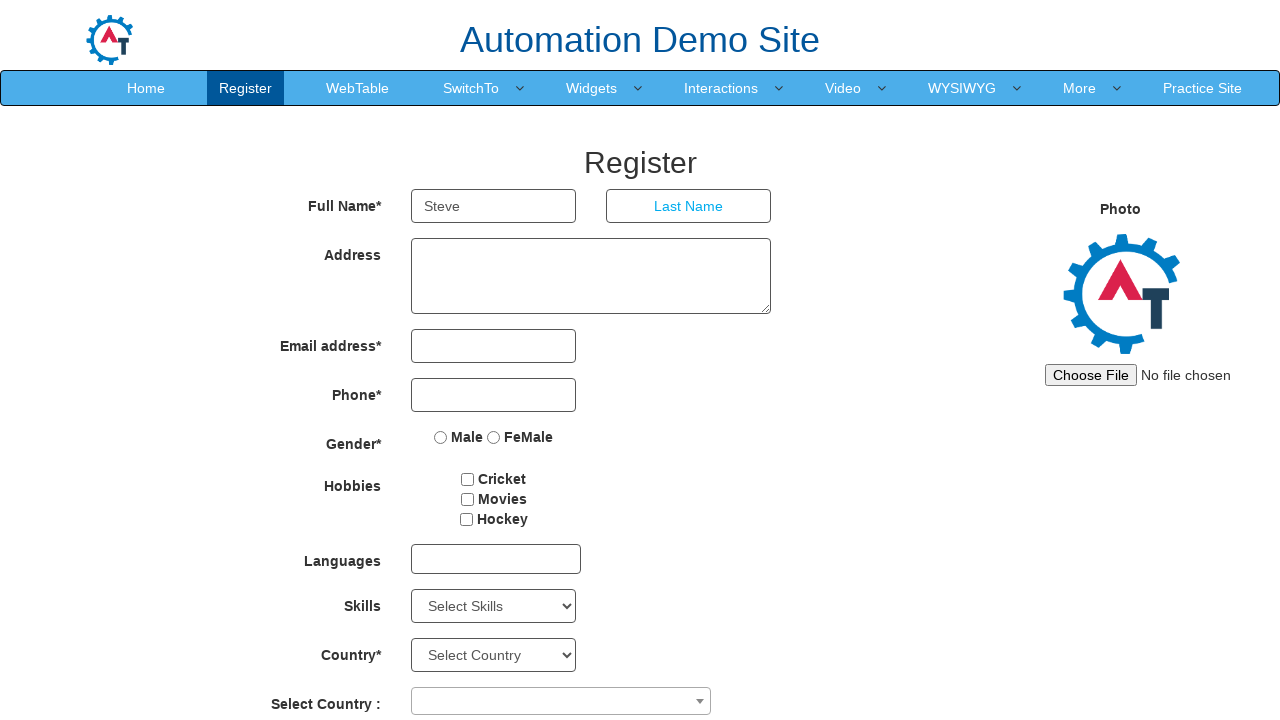

Filled last name field with 'Jones' on input[ng-model='LastName']
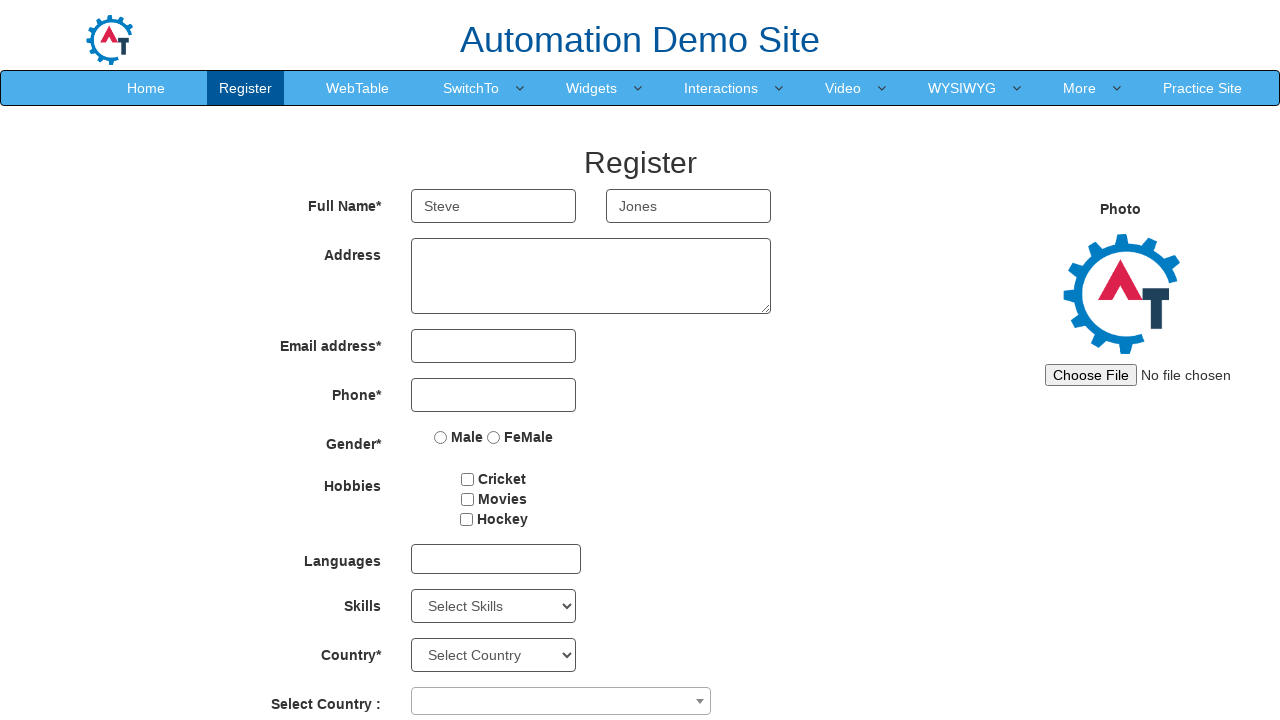

Filled address field with '123 / B1, Sample testing address' on //*[@id='basicBootstrapForm']/div[2]/div/textarea
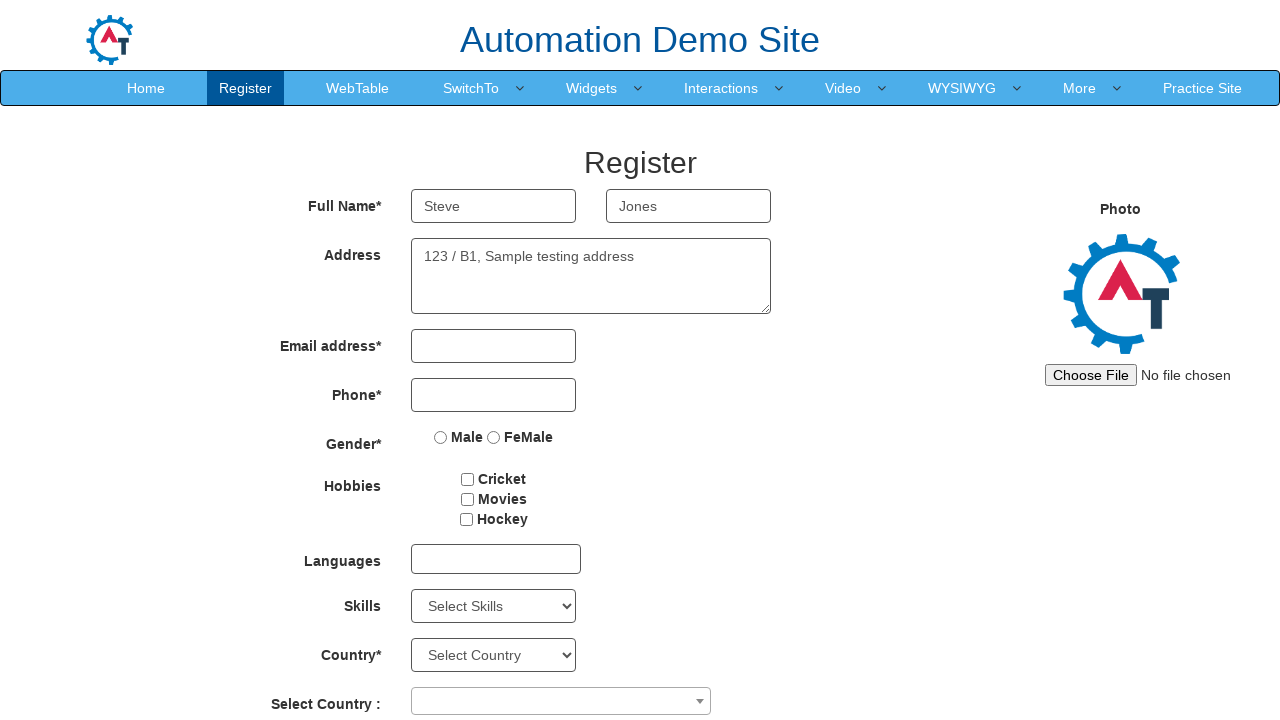

Filled email field with 'Jones@test.com' on input[type='email']
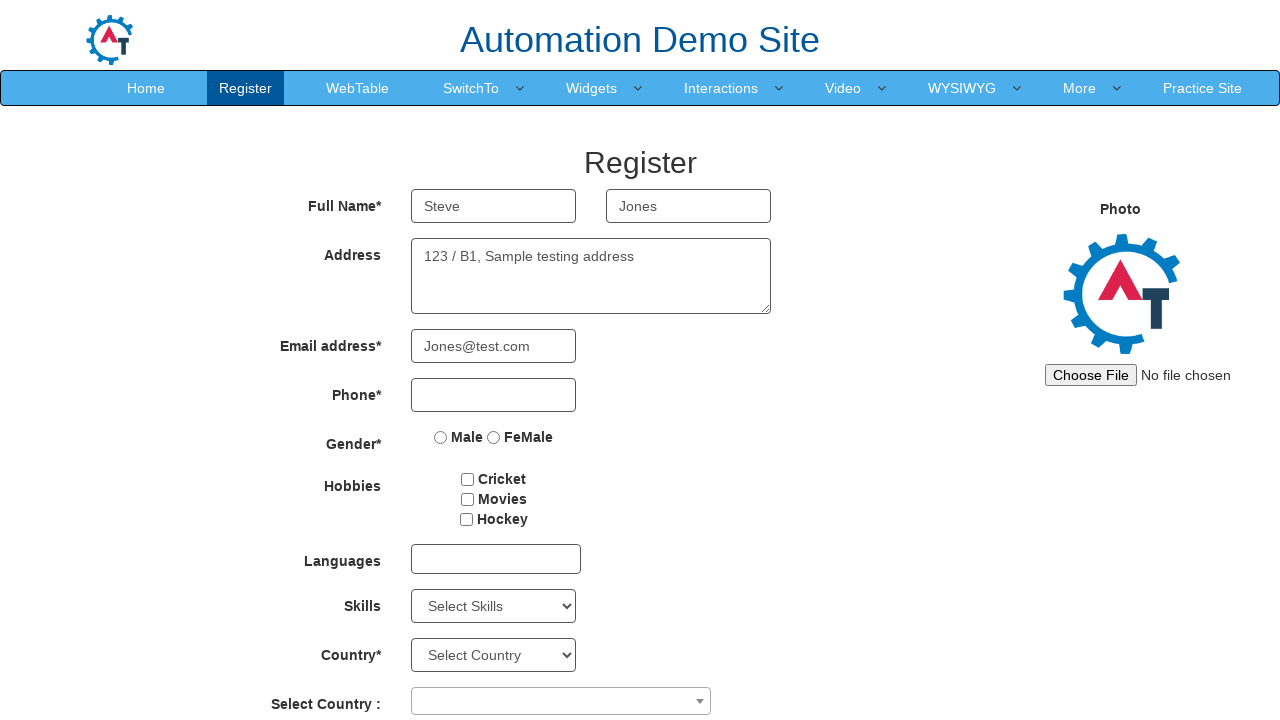

Filled phone field with '8989898989' on input[type='tel']
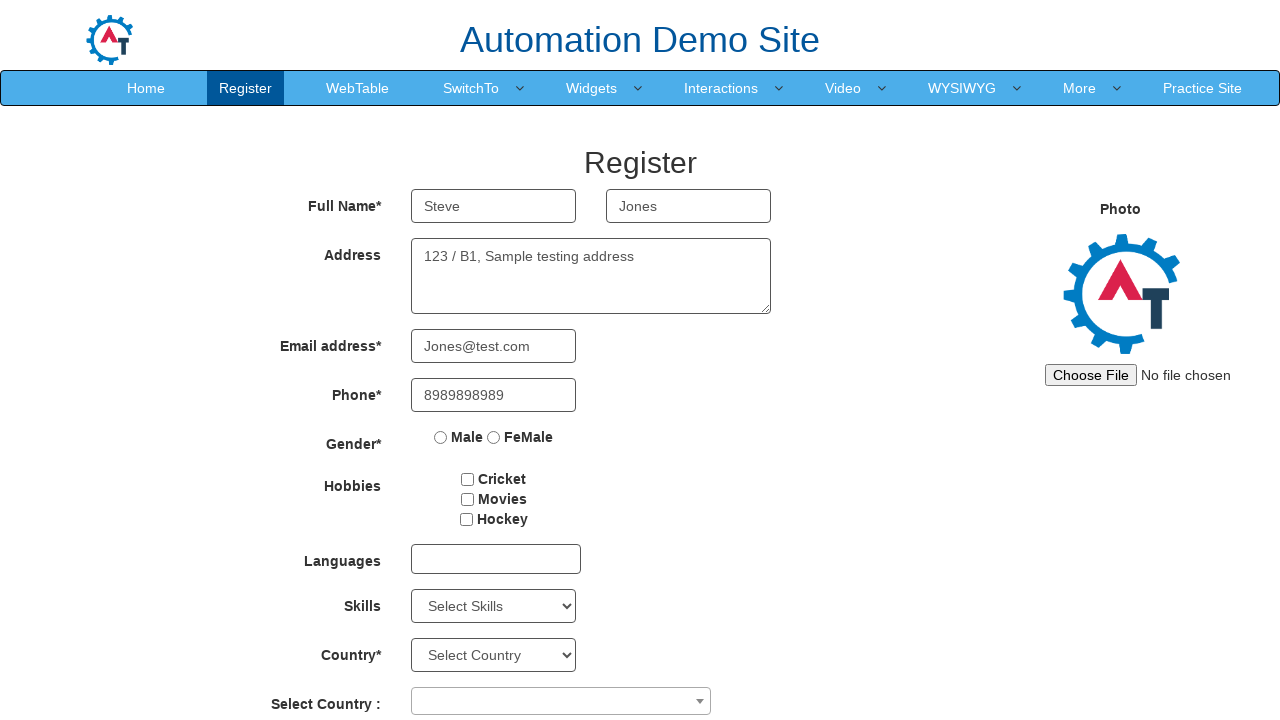

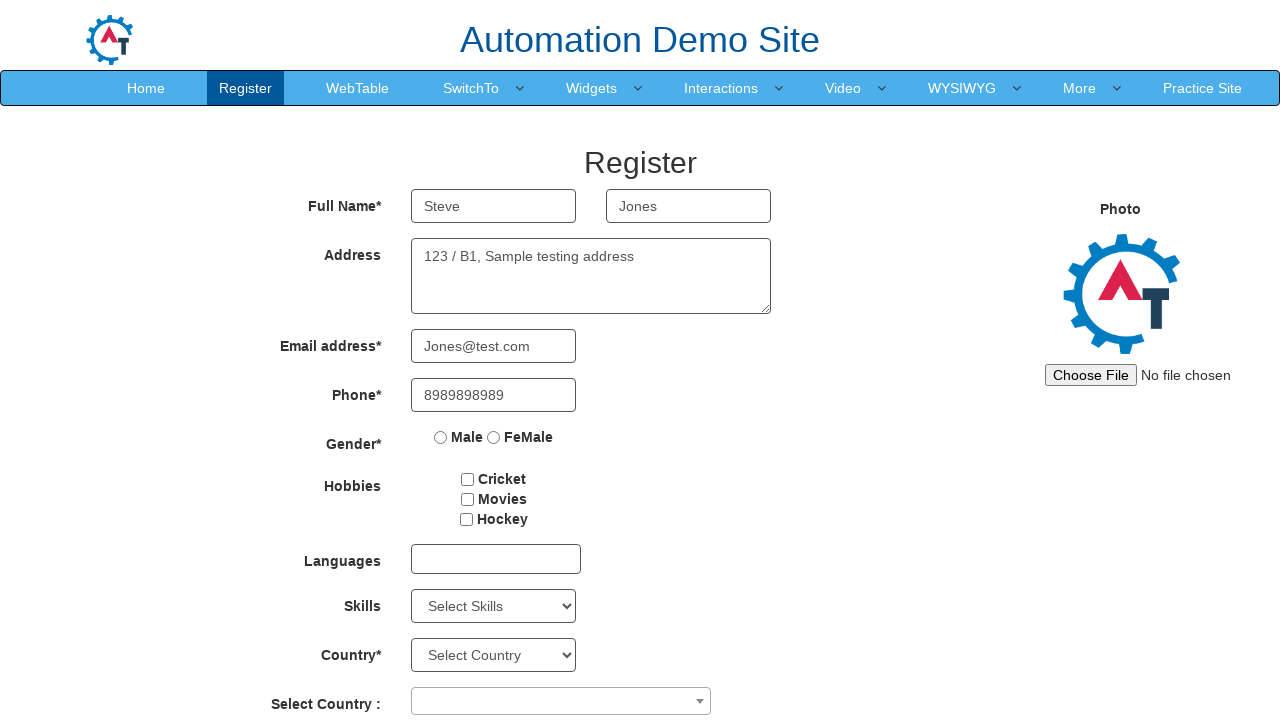